Tests opening a small modal dialog, verifying its content, and closing it.

Starting URL: https://demoqa.com/modal-dialogs

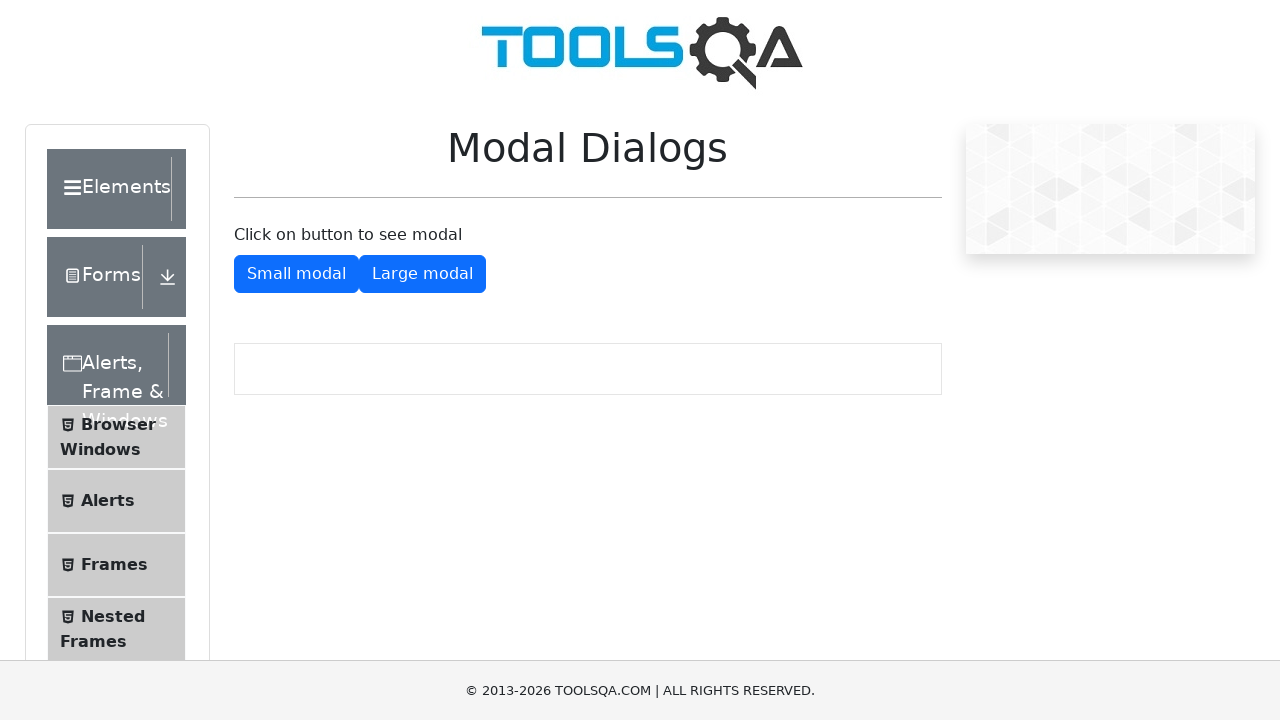

Clicked button to open small modal dialog at (296, 274) on #showSmallModal
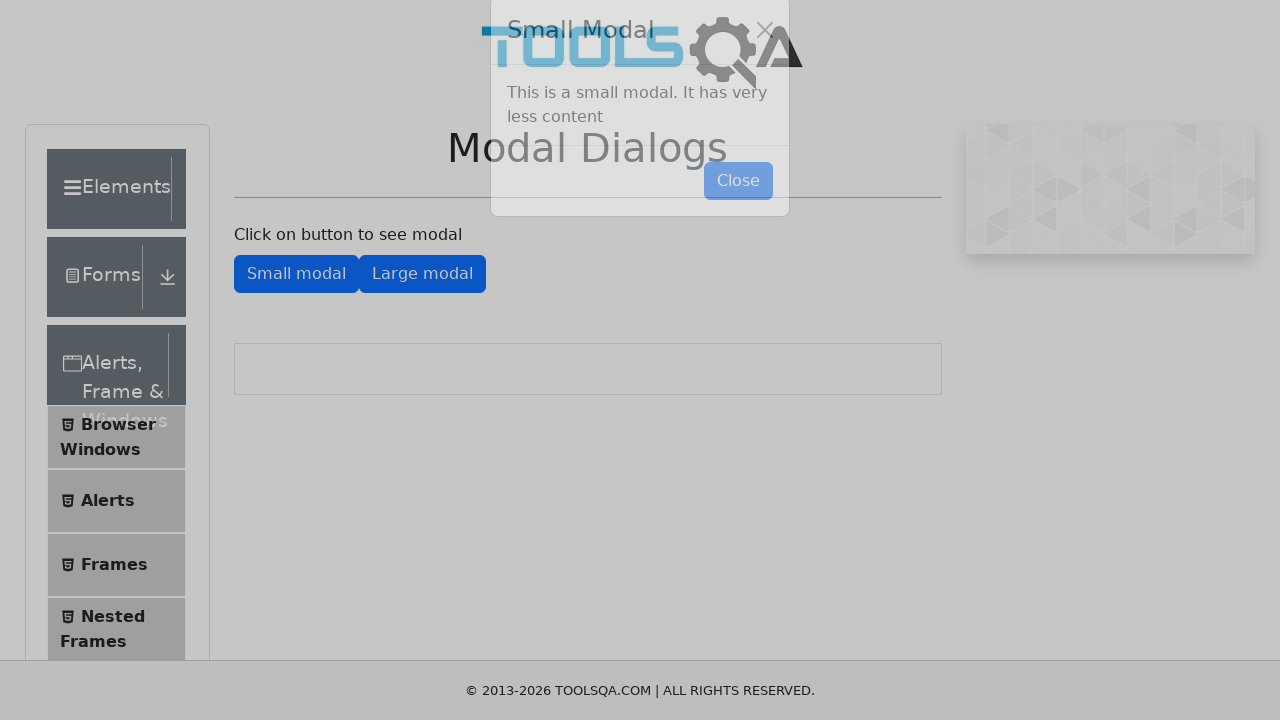

Small modal dialog appeared with title visible
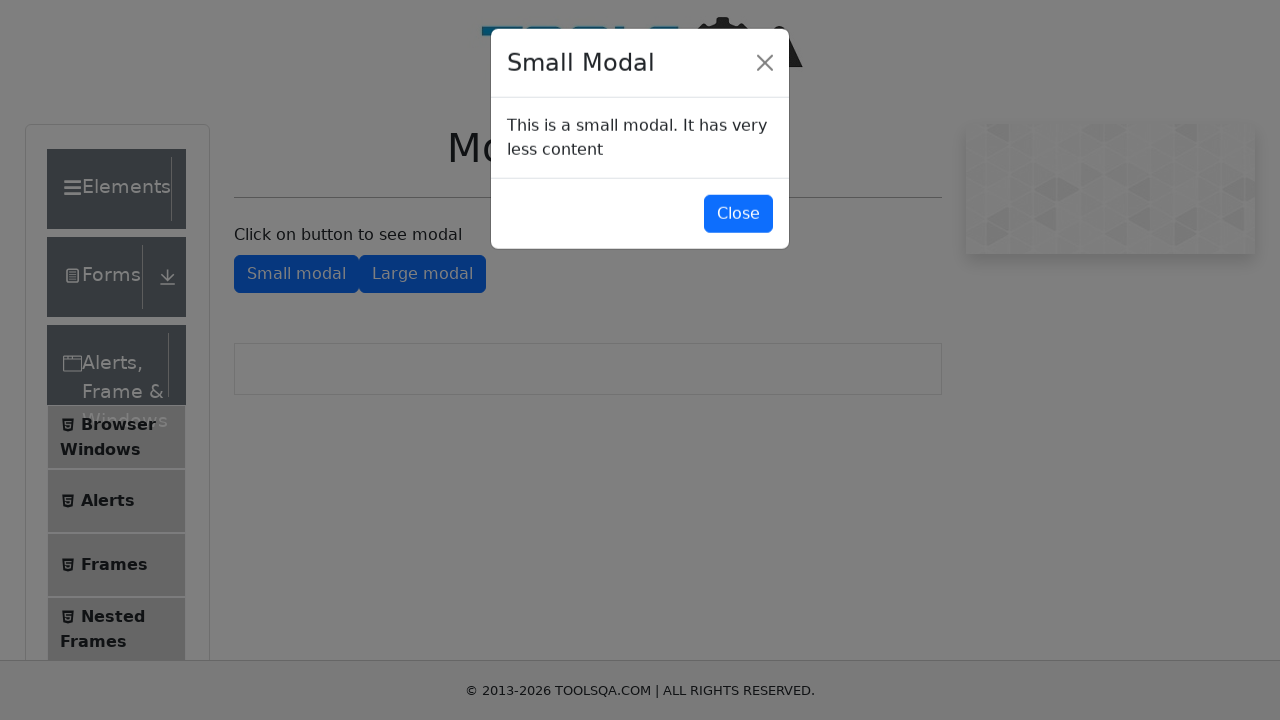

Modal body content is visible
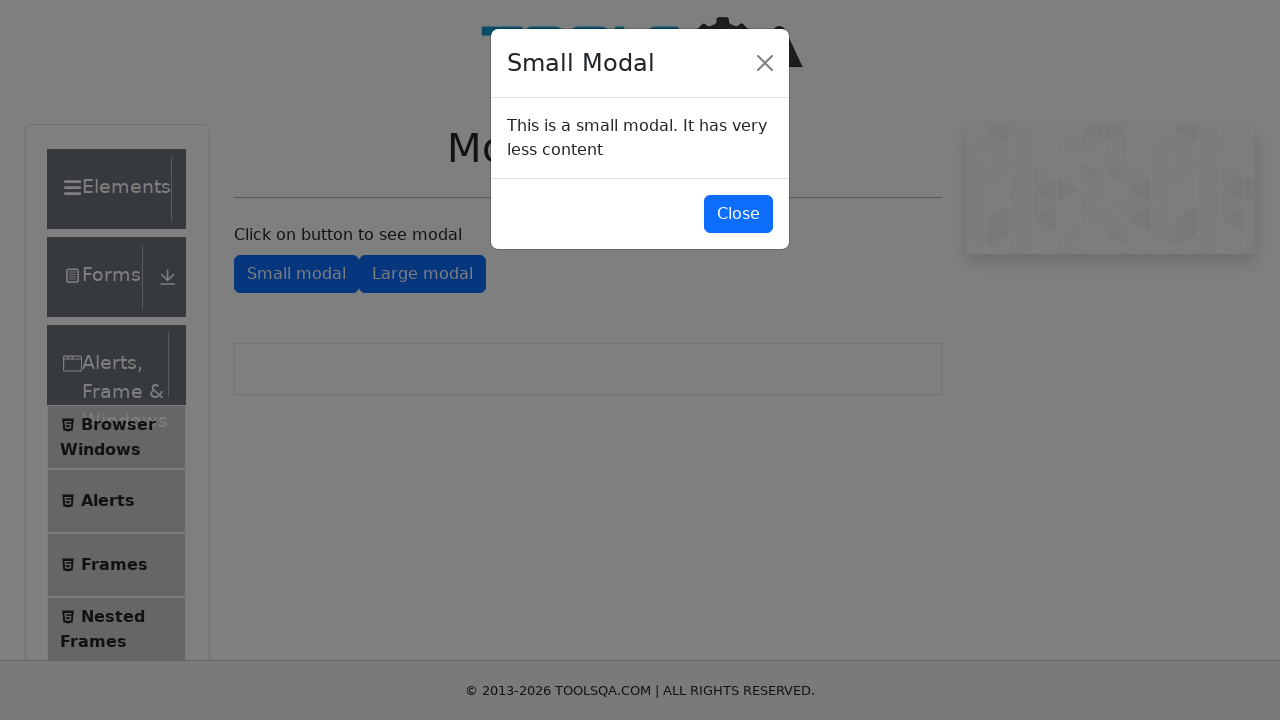

Clicked close button to dismiss small modal at (738, 214) on #closeSmallModal
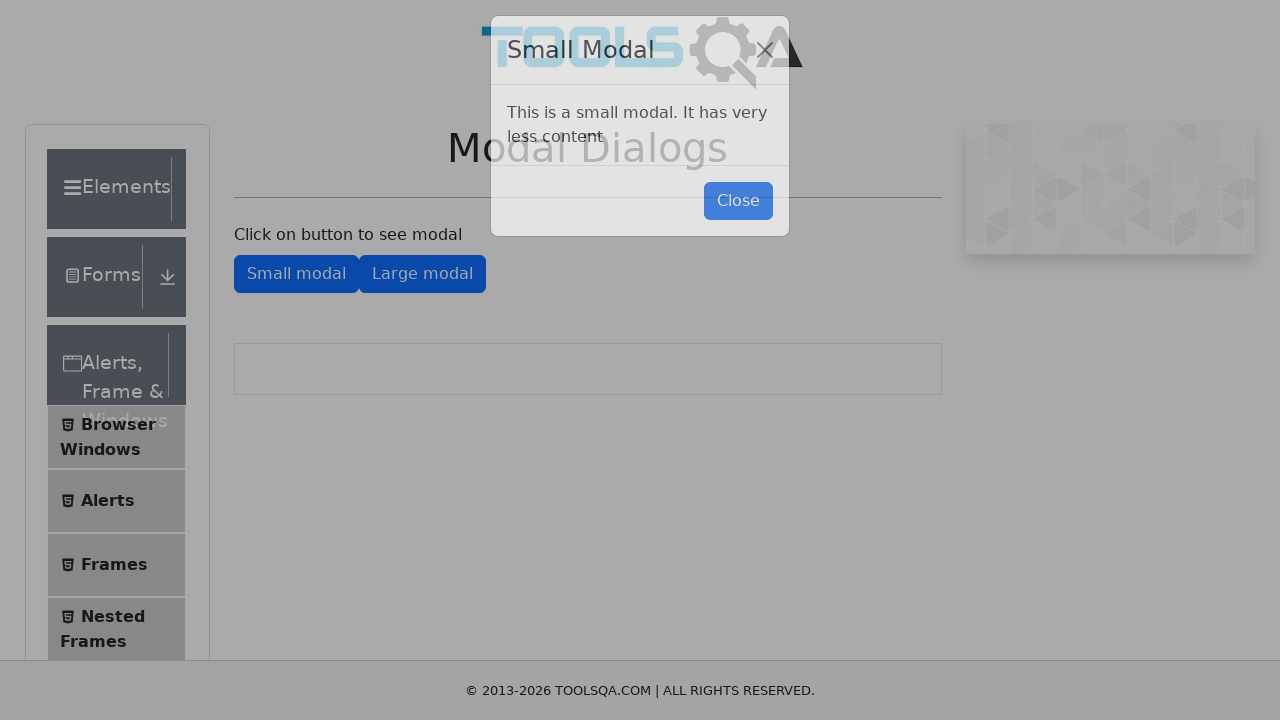

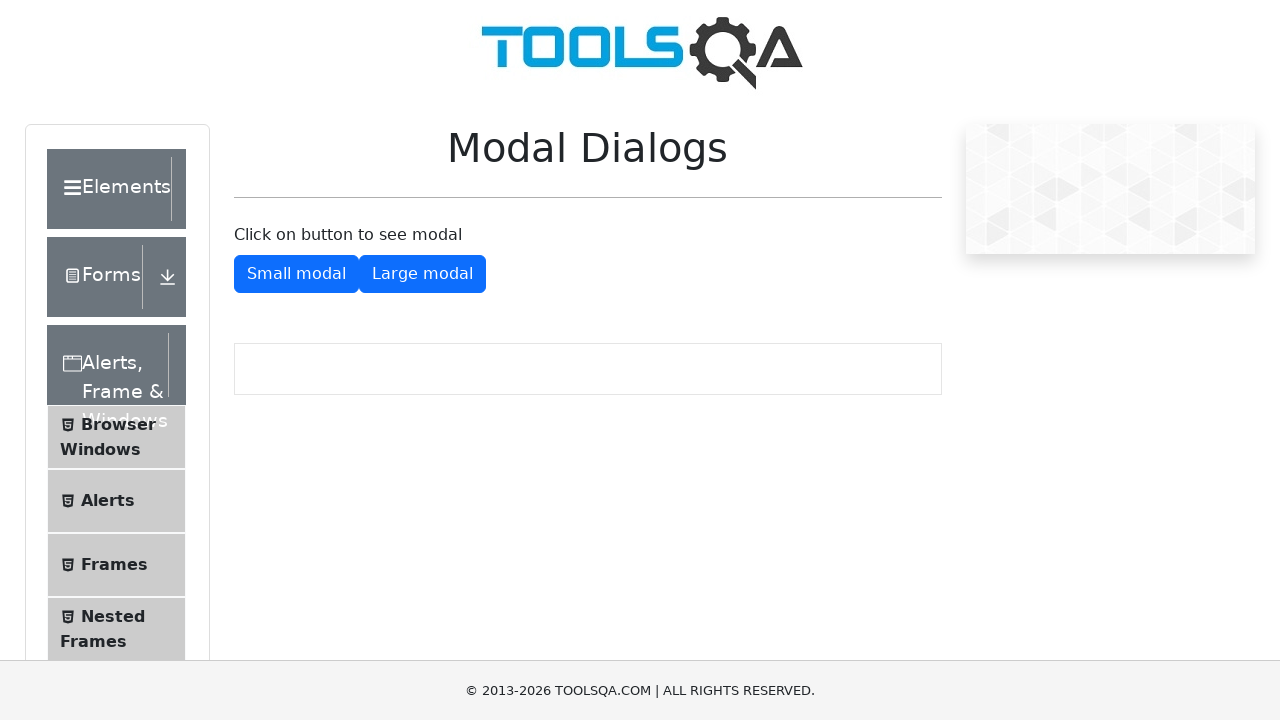